Tests autocomplete functionality by typing a letter in an input field and selecting "Zimbabwe" from the autocomplete suggestions that appear.

Starting URL: https://demo.automationtesting.in/AutoComplete.html

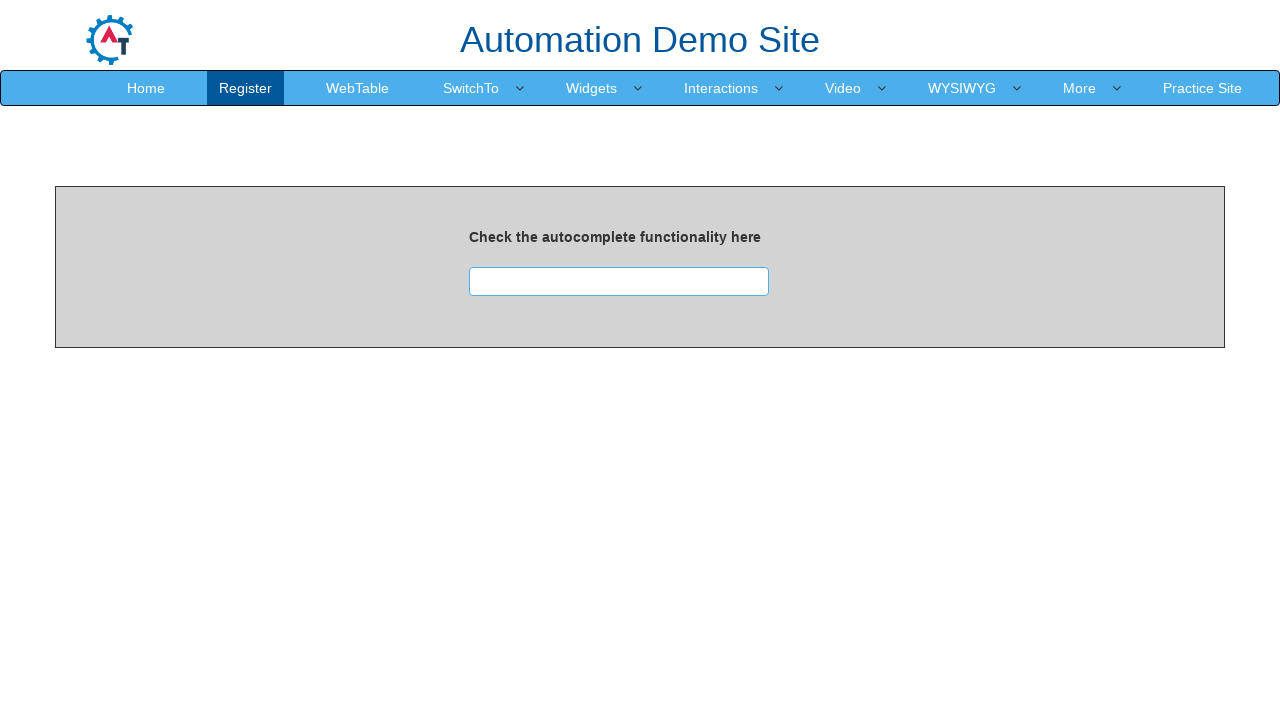

Typed 'z' in autocomplete input field to trigger suggestions on #searchbox
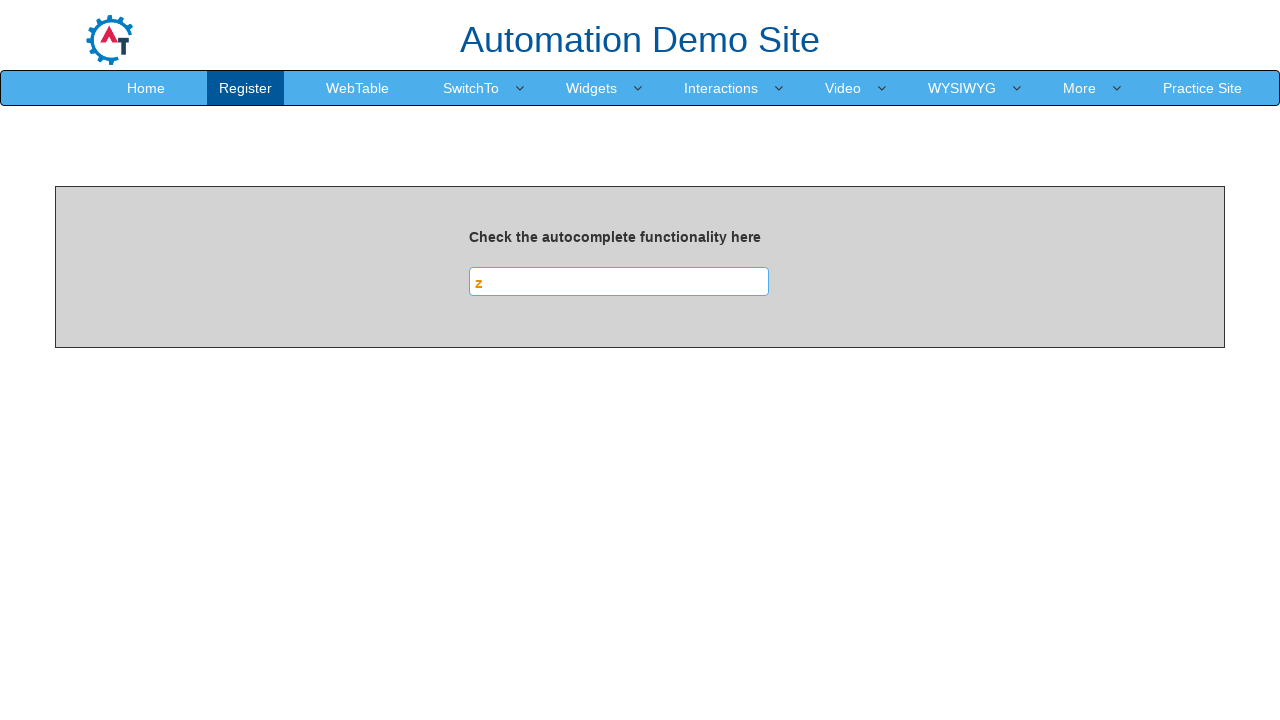

Autocomplete suggestions appeared
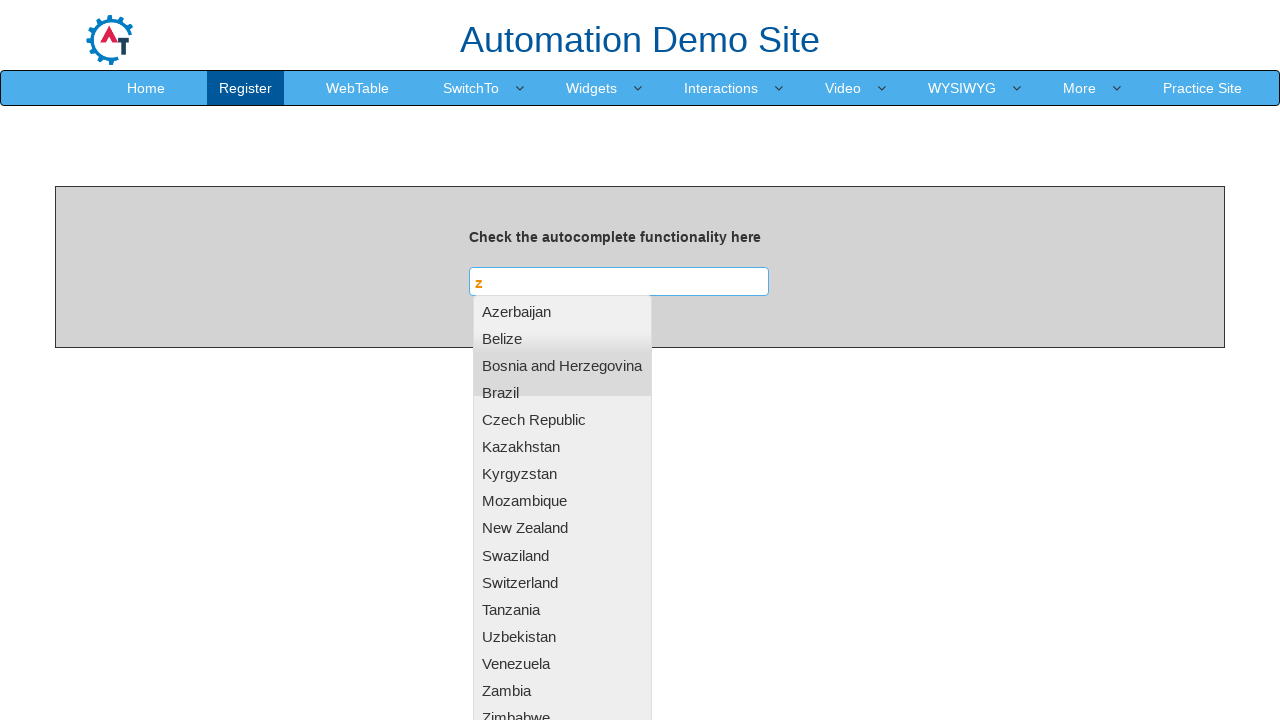

Selected 'Zimbabwe' from autocomplete suggestions at (562, 707) on text=Zimbabwe
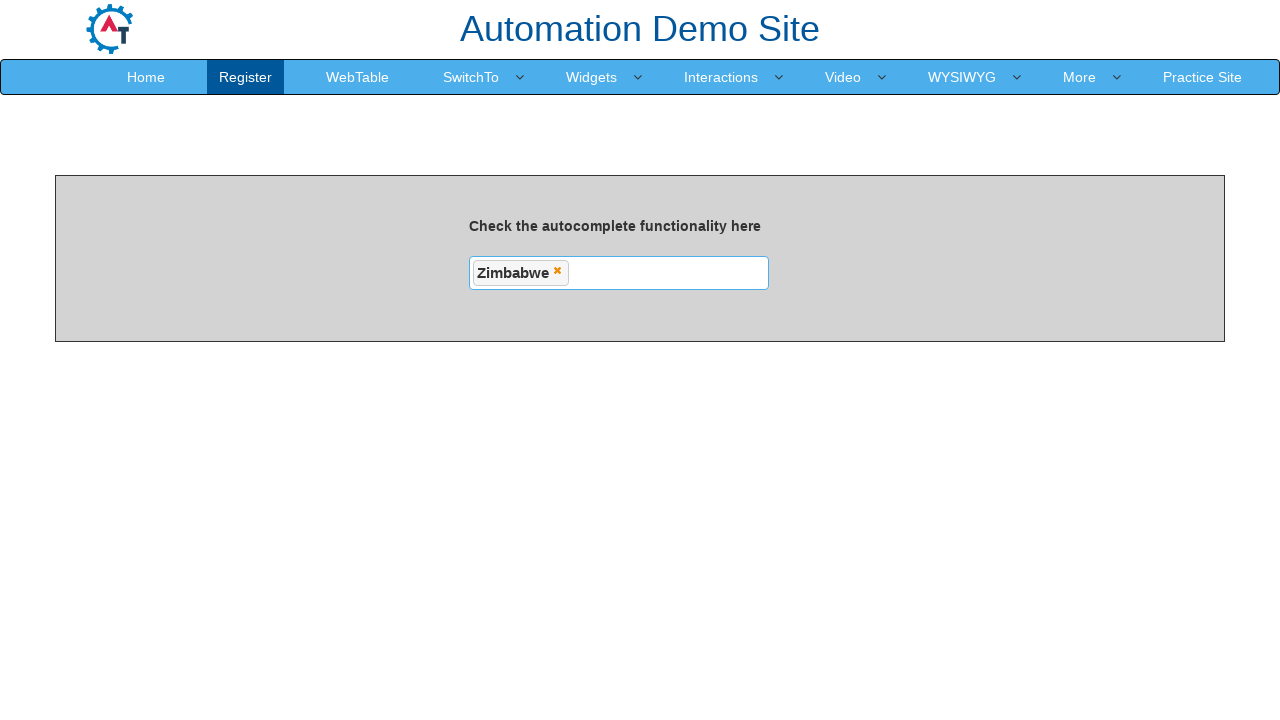

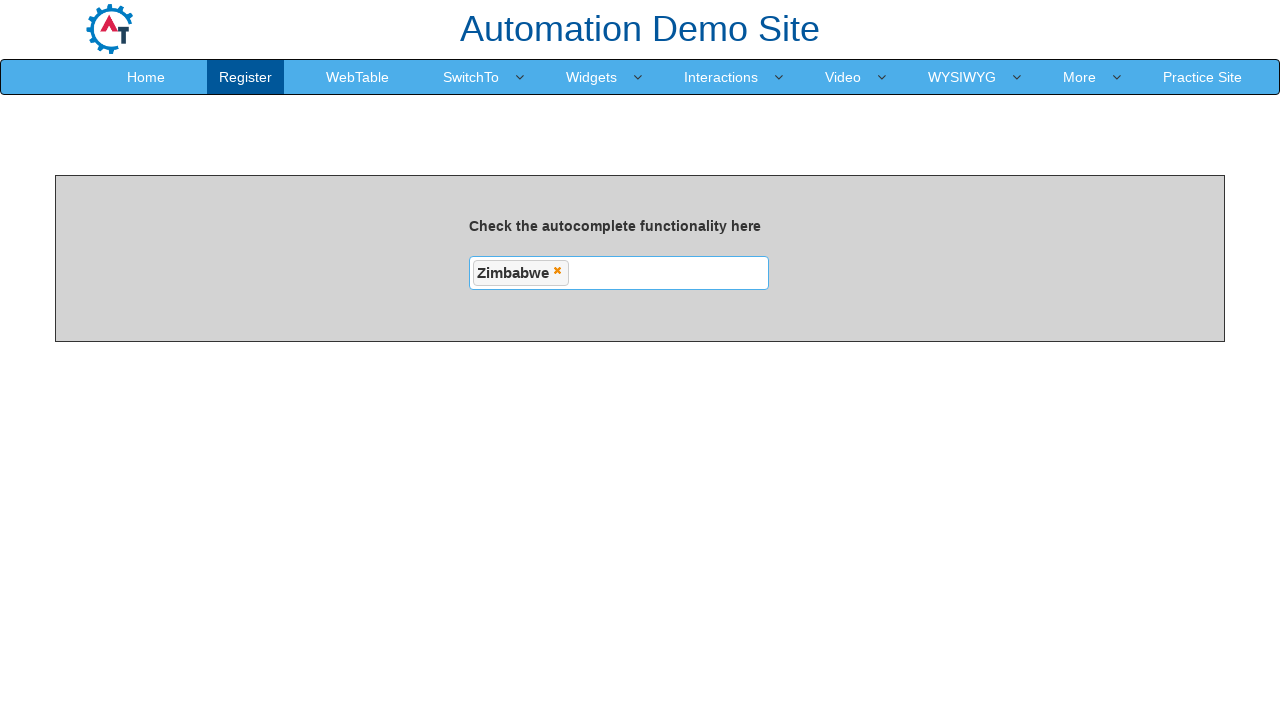